Navigates to the Playwright Python documentation homepage and clicks on the "GET STARTED" link to access the getting started guide.

Starting URL: https://playwright.dev/python

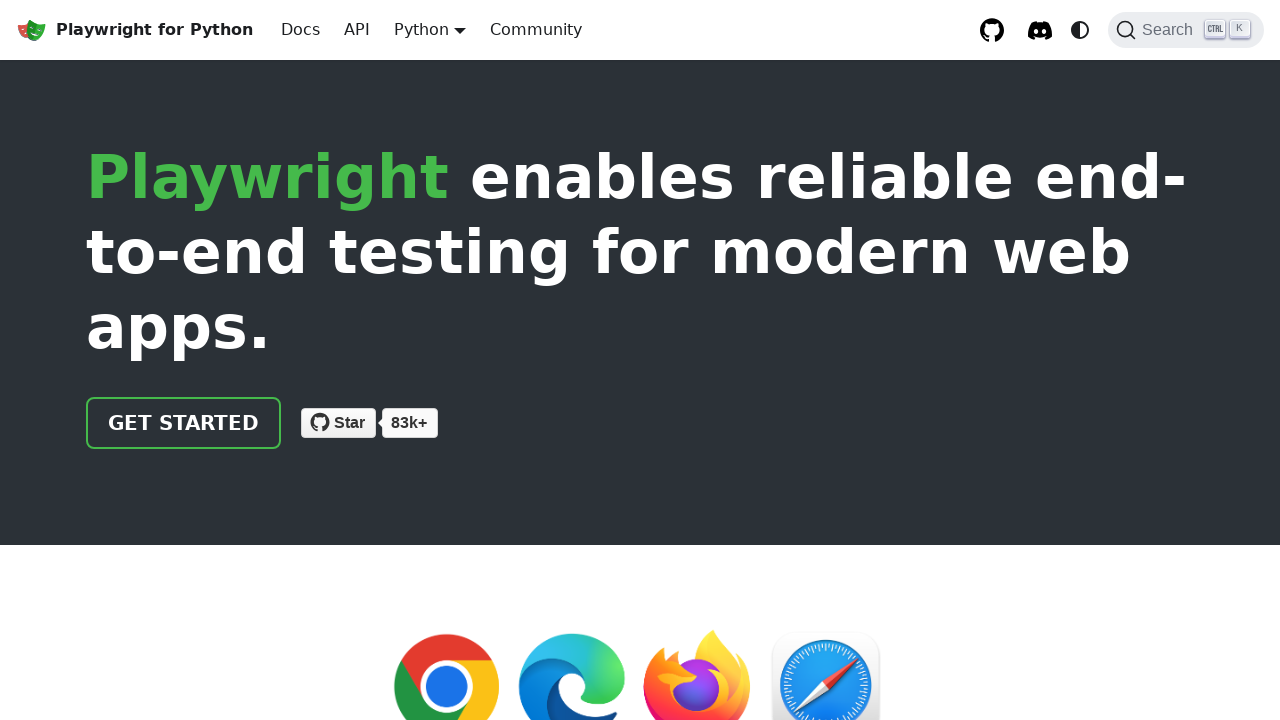

Navigated to Playwright Python documentation homepage
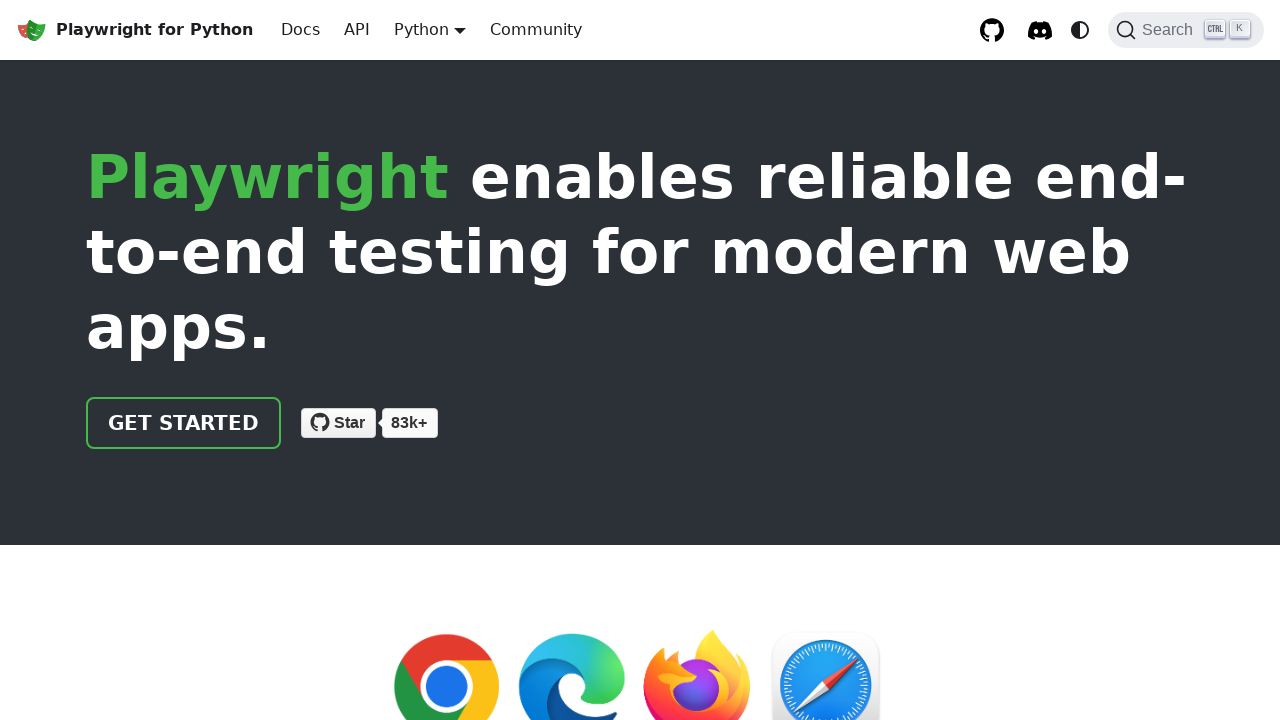

Located the GET STARTED link
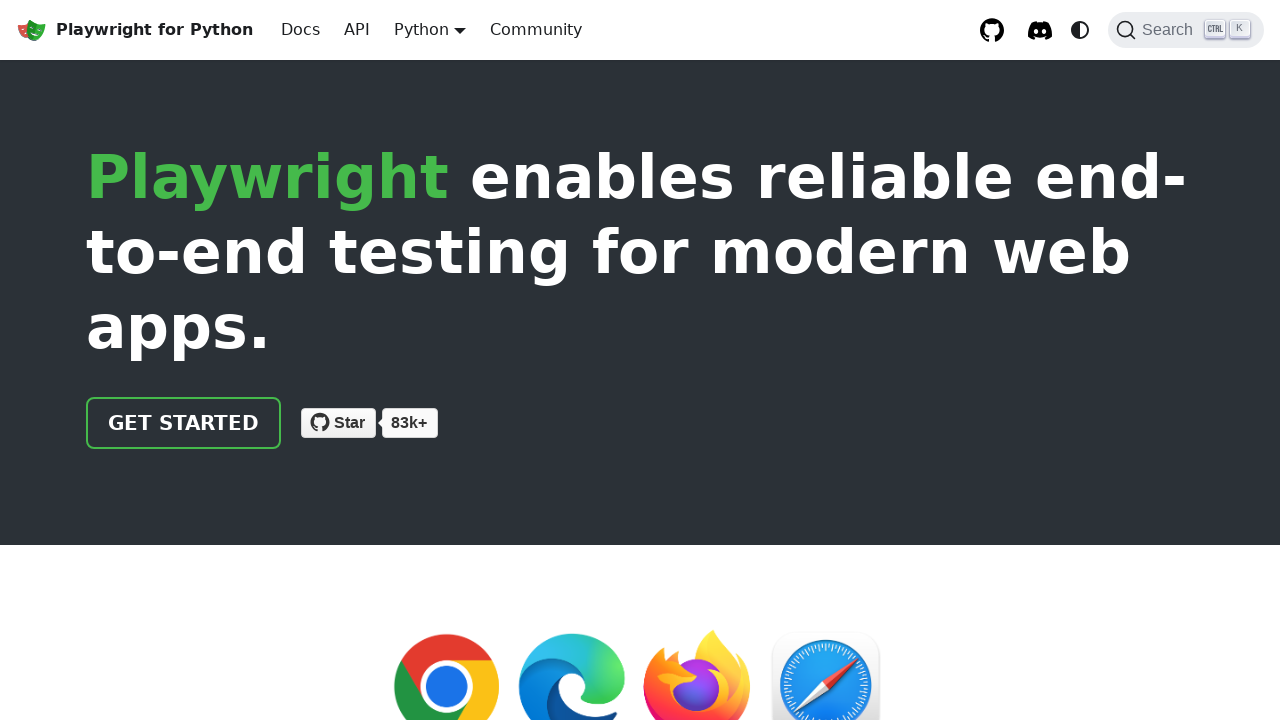

Clicked on the GET STARTED link to access the getting started guide at (184, 423) on internal:role=link[name="GET STARTED"i]
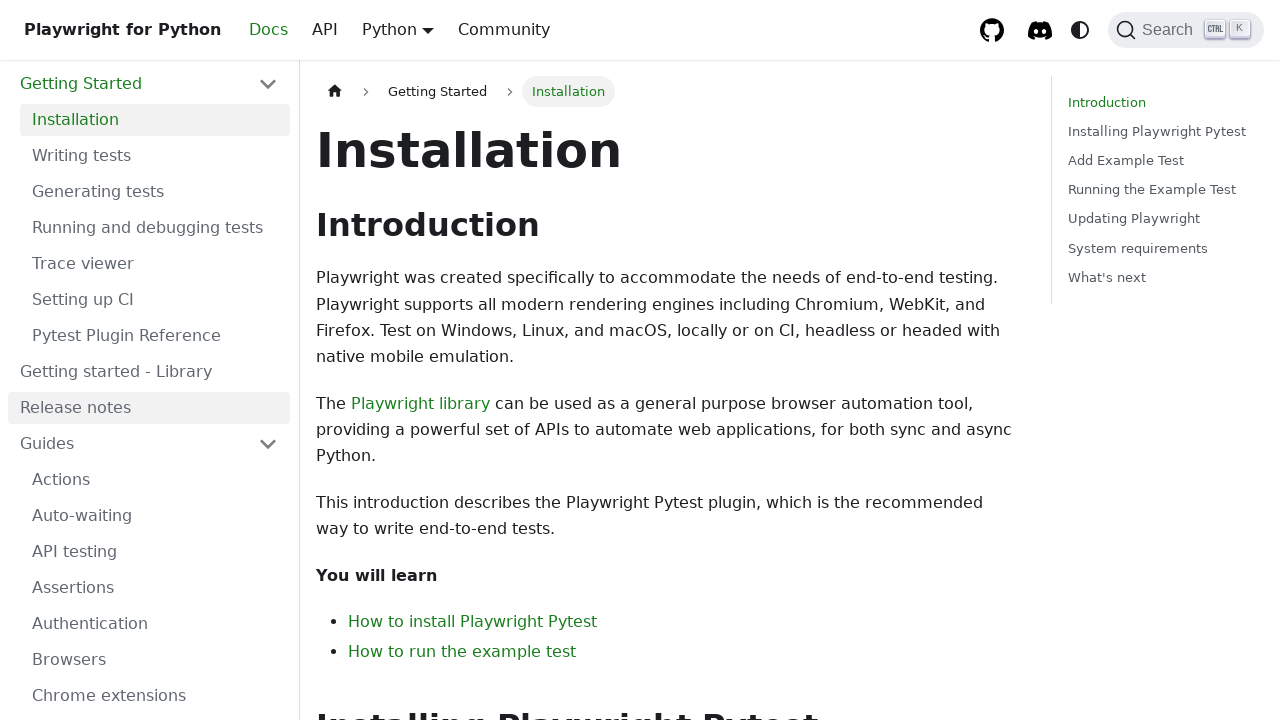

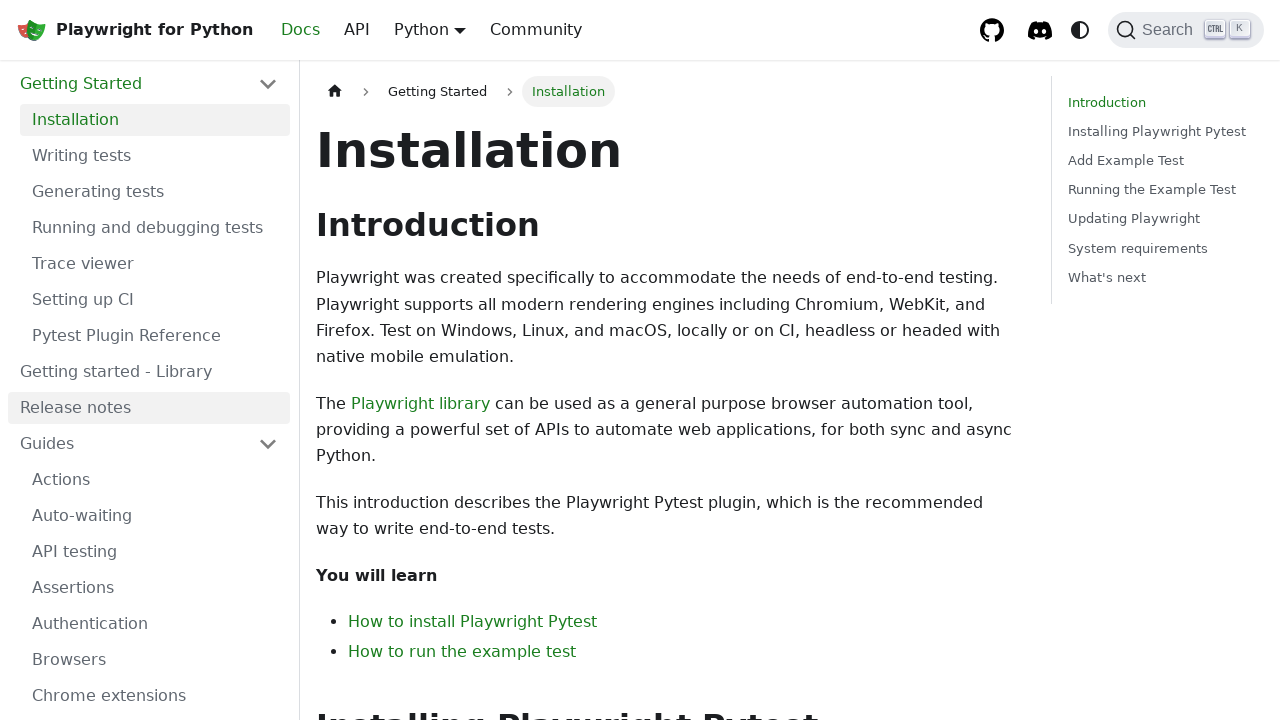